Tests dropdown functionality by selecting an option and verifying the selection

Starting URL: http://the-internet.herokuapp.com/dropdown

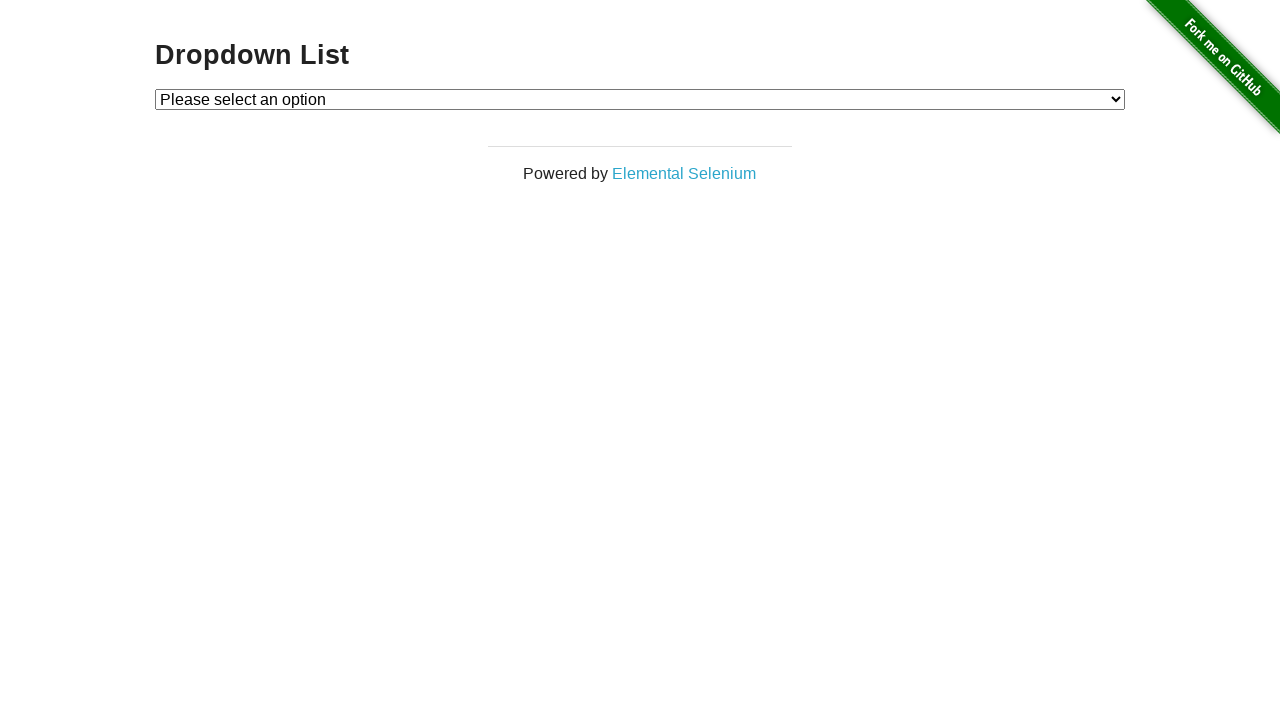

Selected 'Option 2' from the dropdown menu on #dropdown
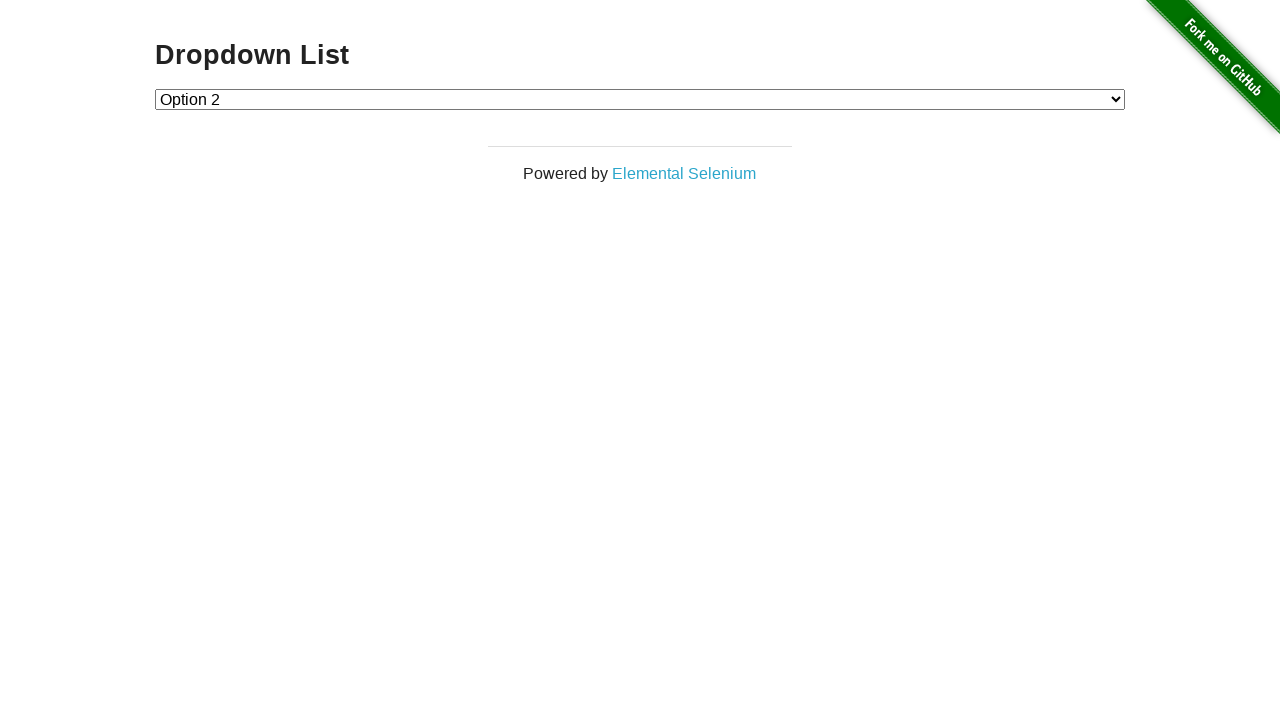

Retrieved the selected dropdown value
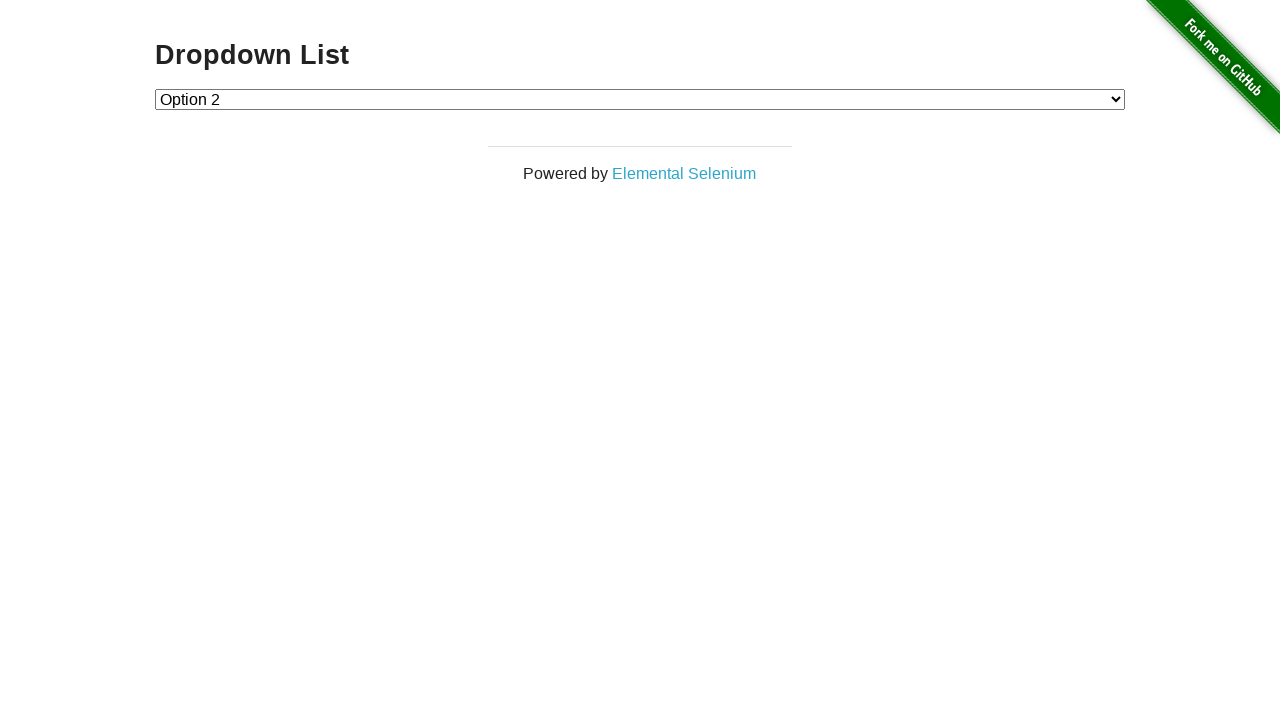

Verified that Option 2 (value '2') is correctly selected
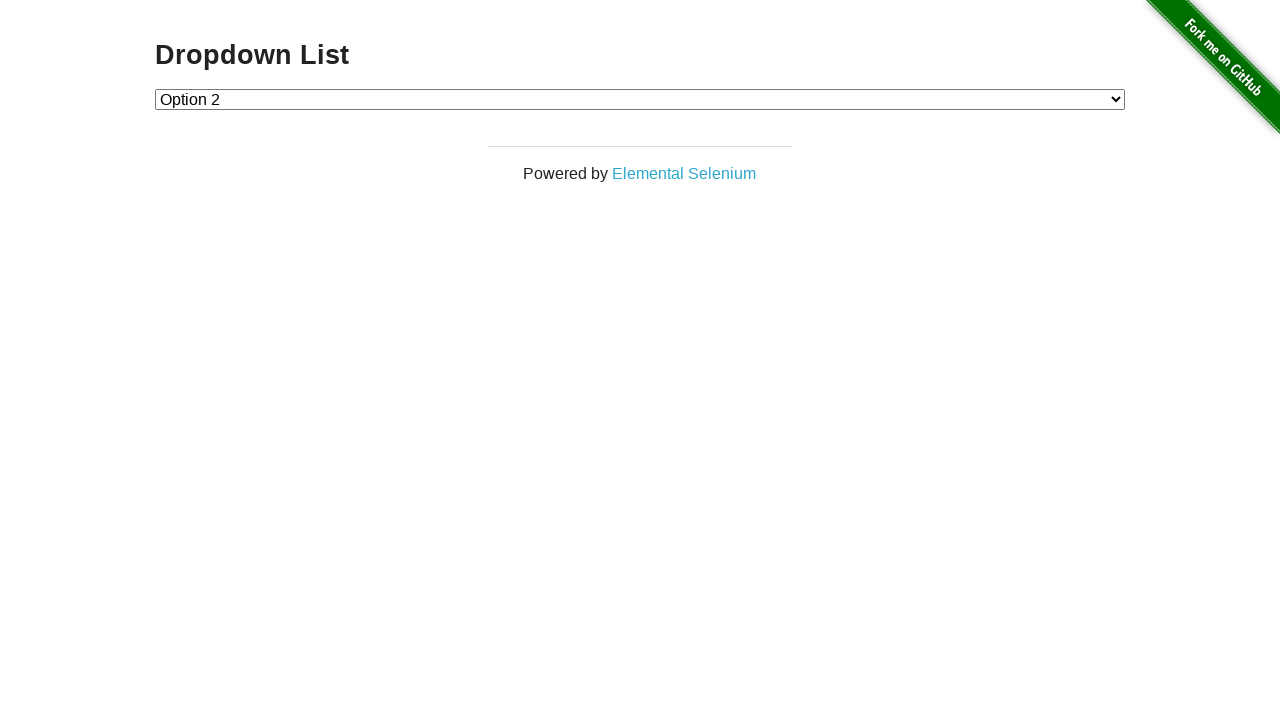

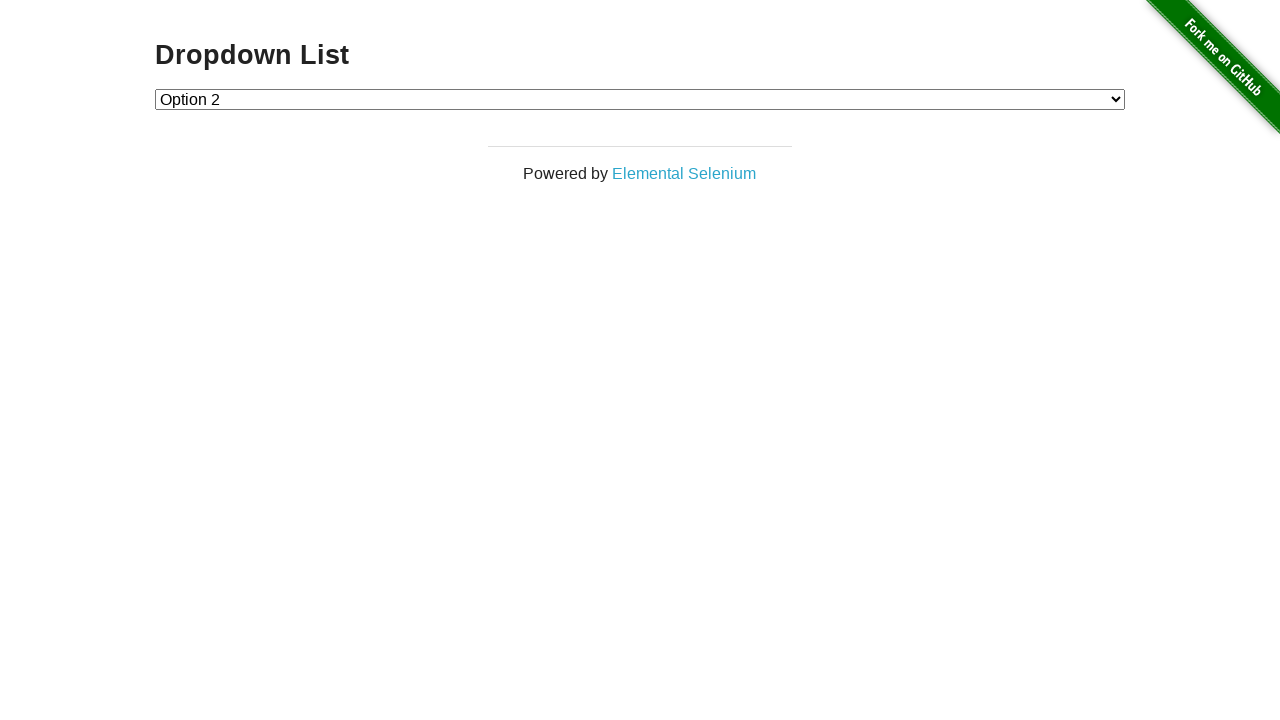